Tests file upload functionality by uploading a PDF file and verifying it appears in the file list

Starting URL: https://davidwalsh.name/demo/multiple-file-upload.php

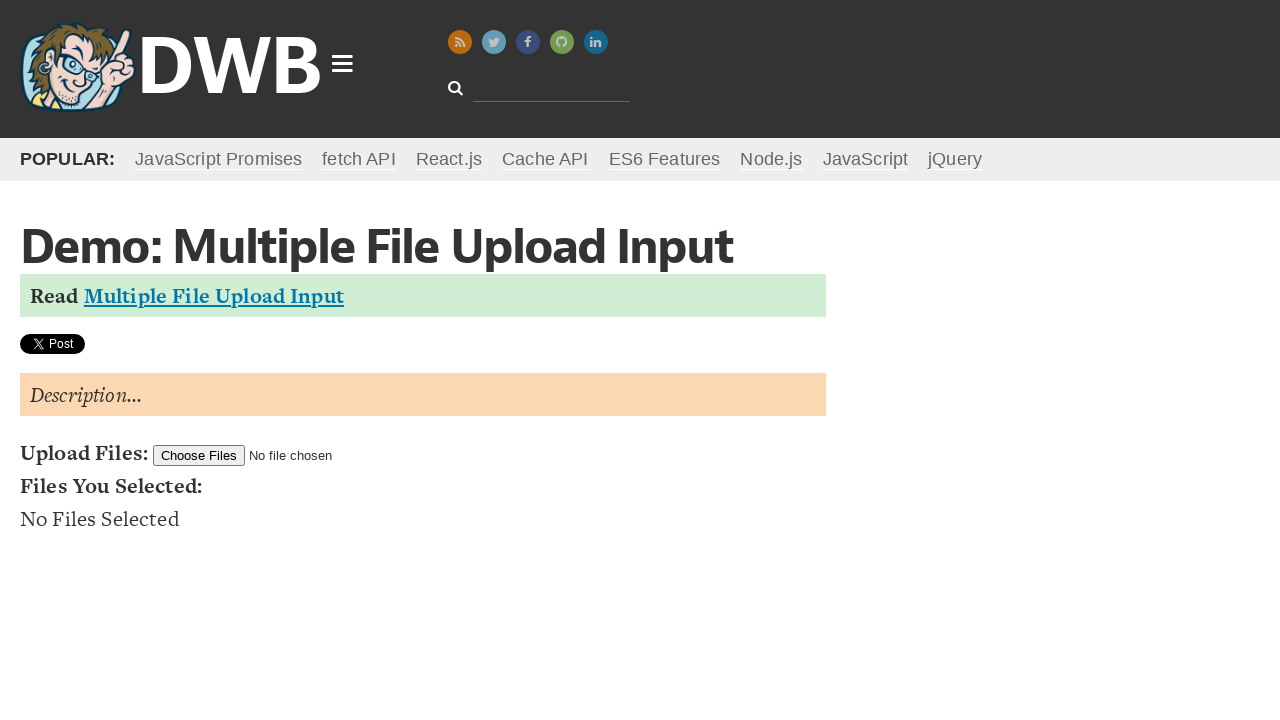

Created temporary test PDF file for upload
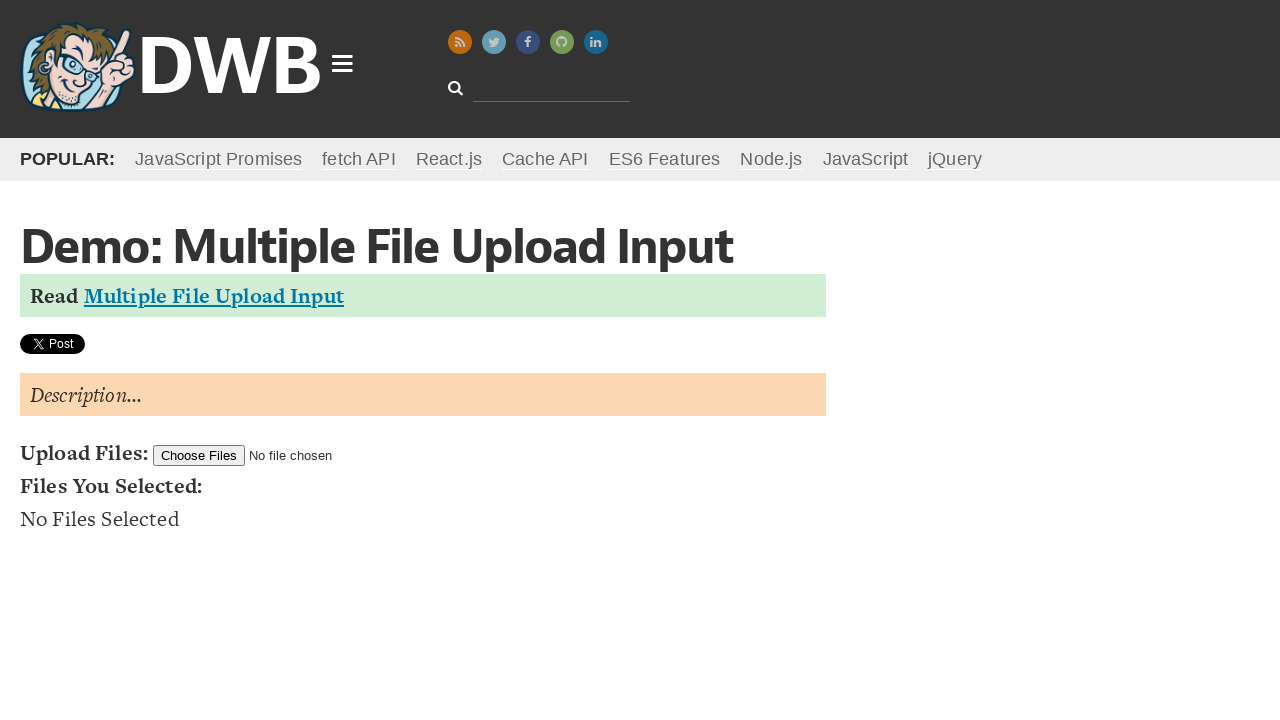

Uploaded test PDF file using file input element
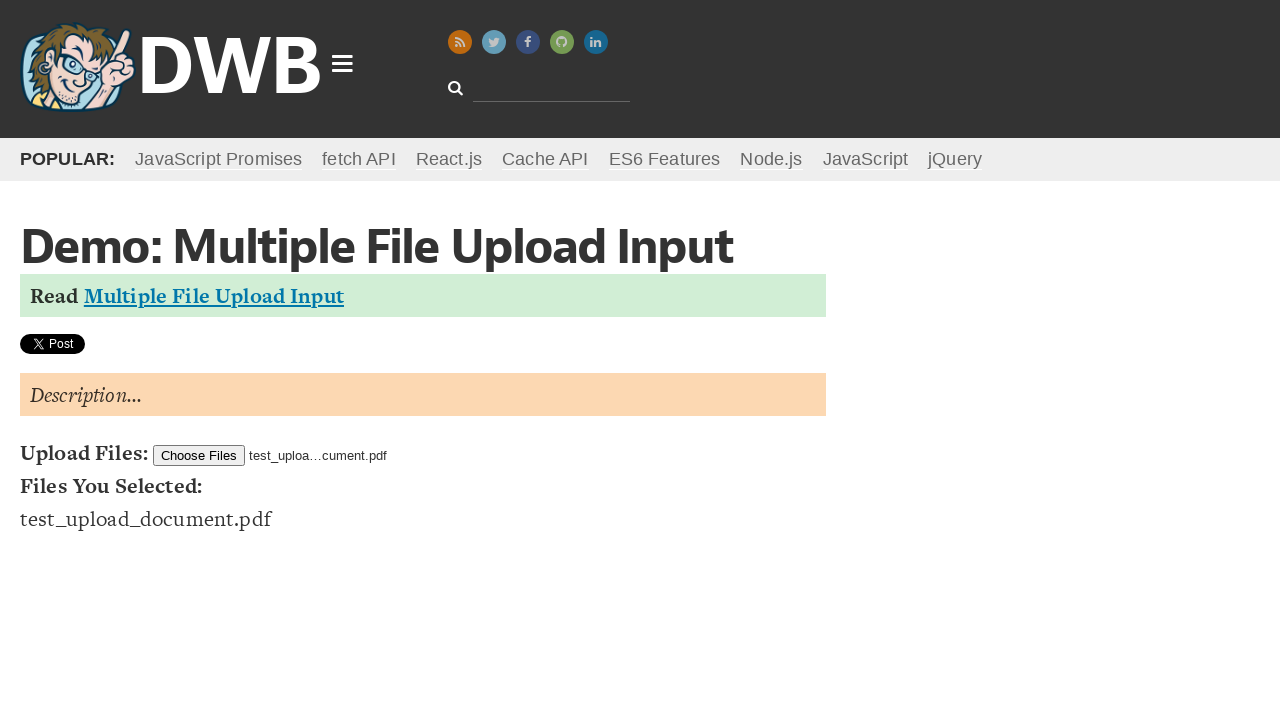

File appeared in the file list - upload verified
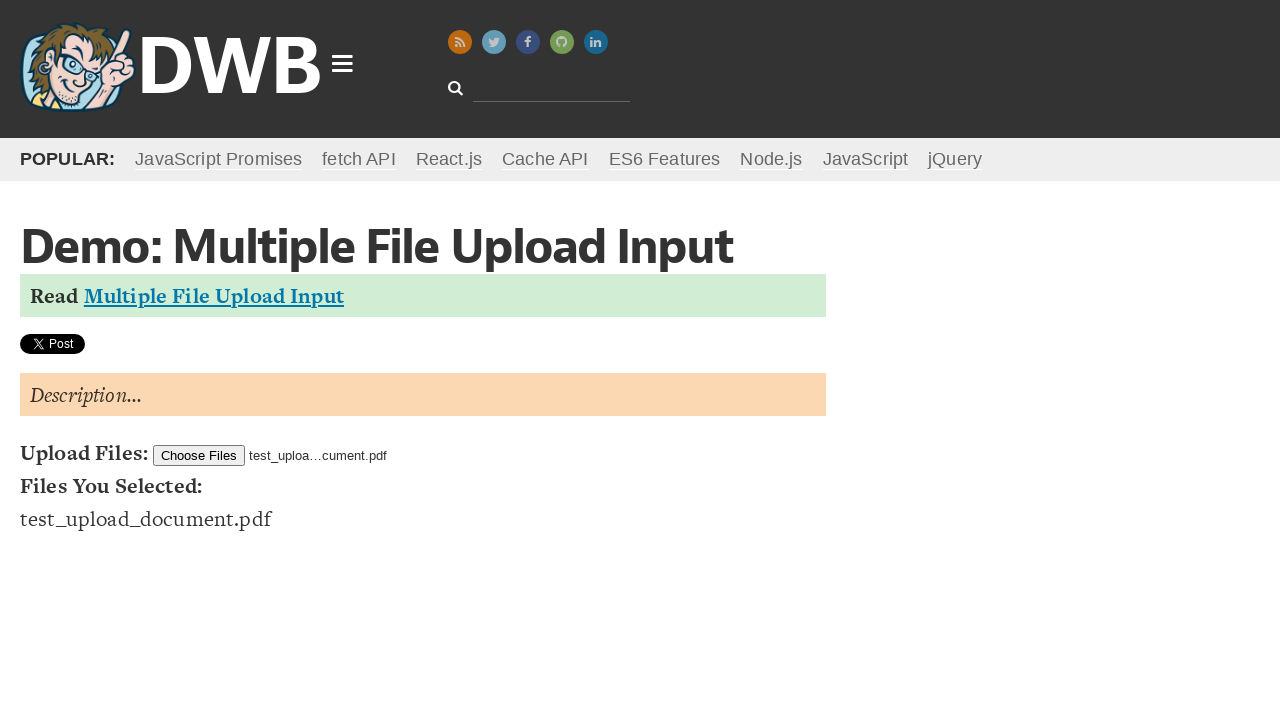

Cleaned up temporary test file
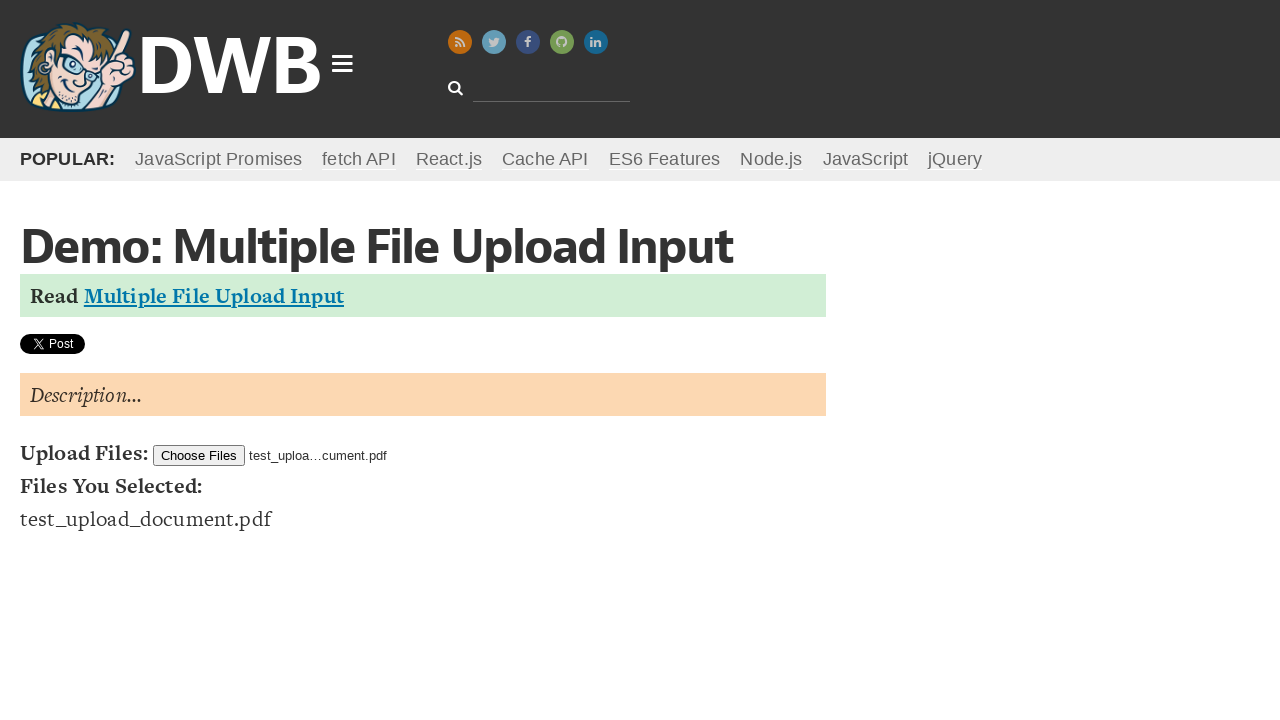

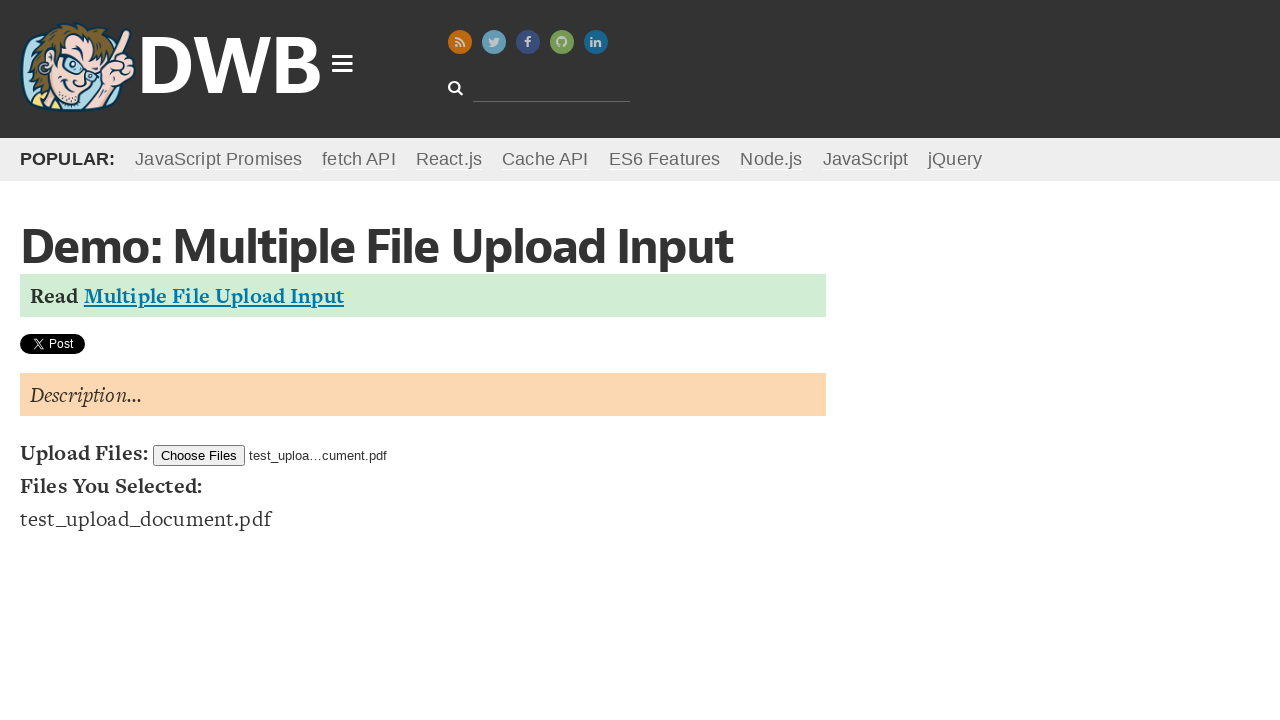